Tests basic alert functionality by clicking a button that triggers an alert and accepting it

Starting URL: https://demoqa.com/alerts

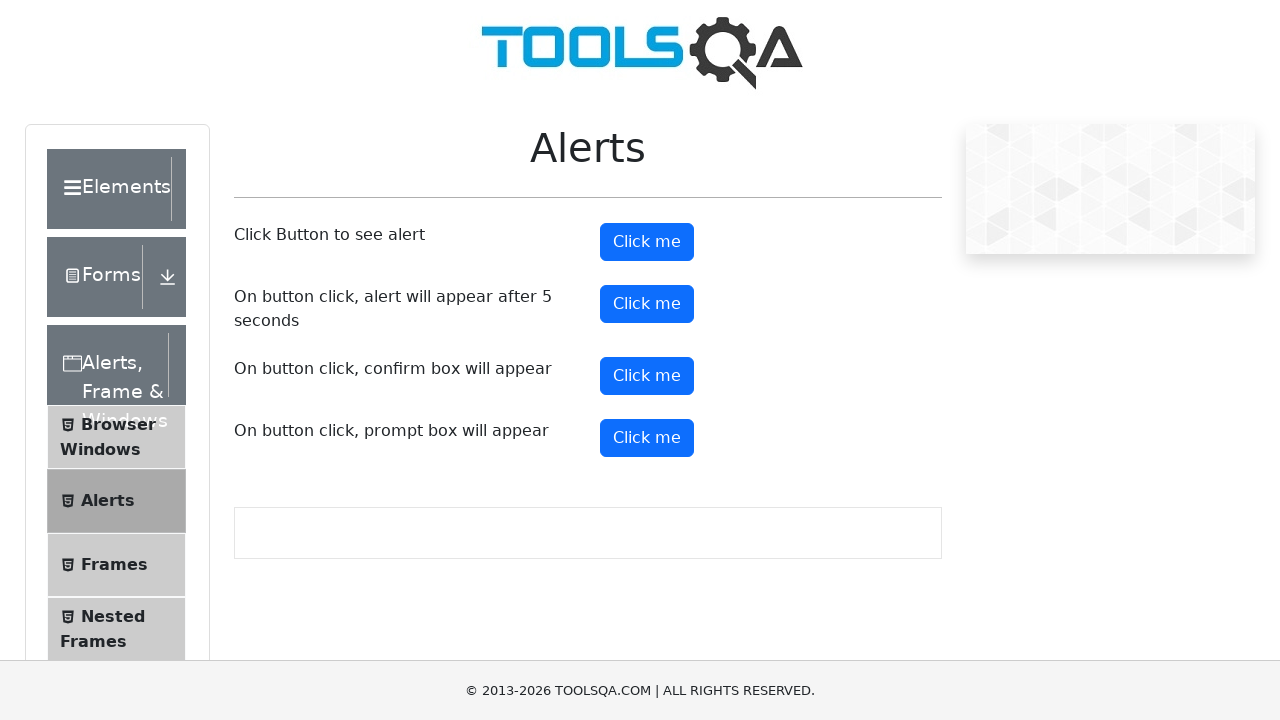

Clicked alert button to trigger basic alert at (647, 242) on #alertButton
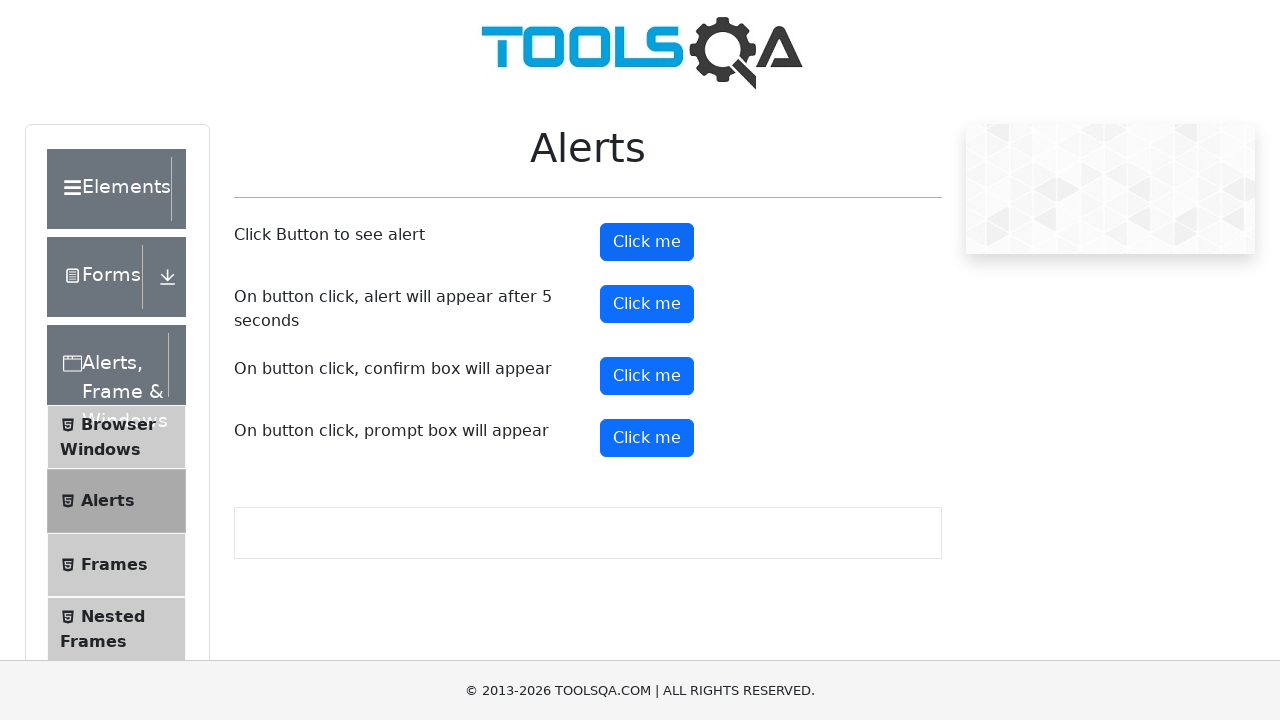

Set up dialog handler and accepted the alert
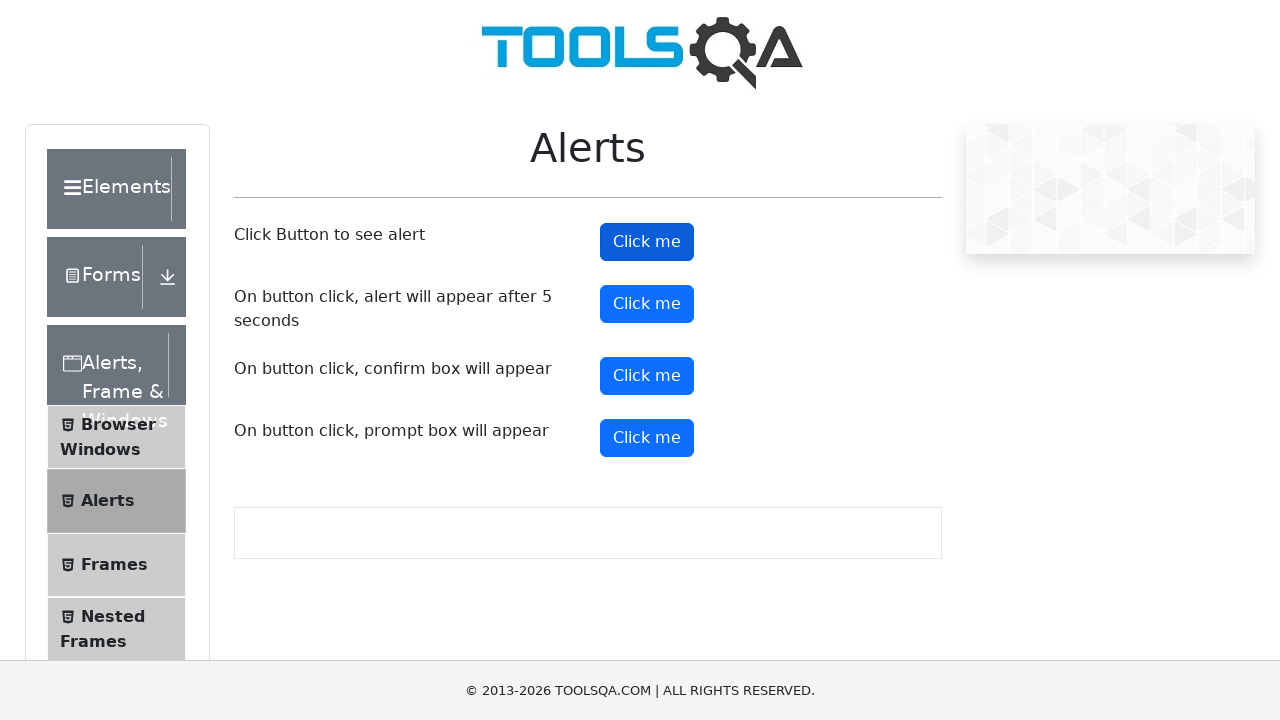

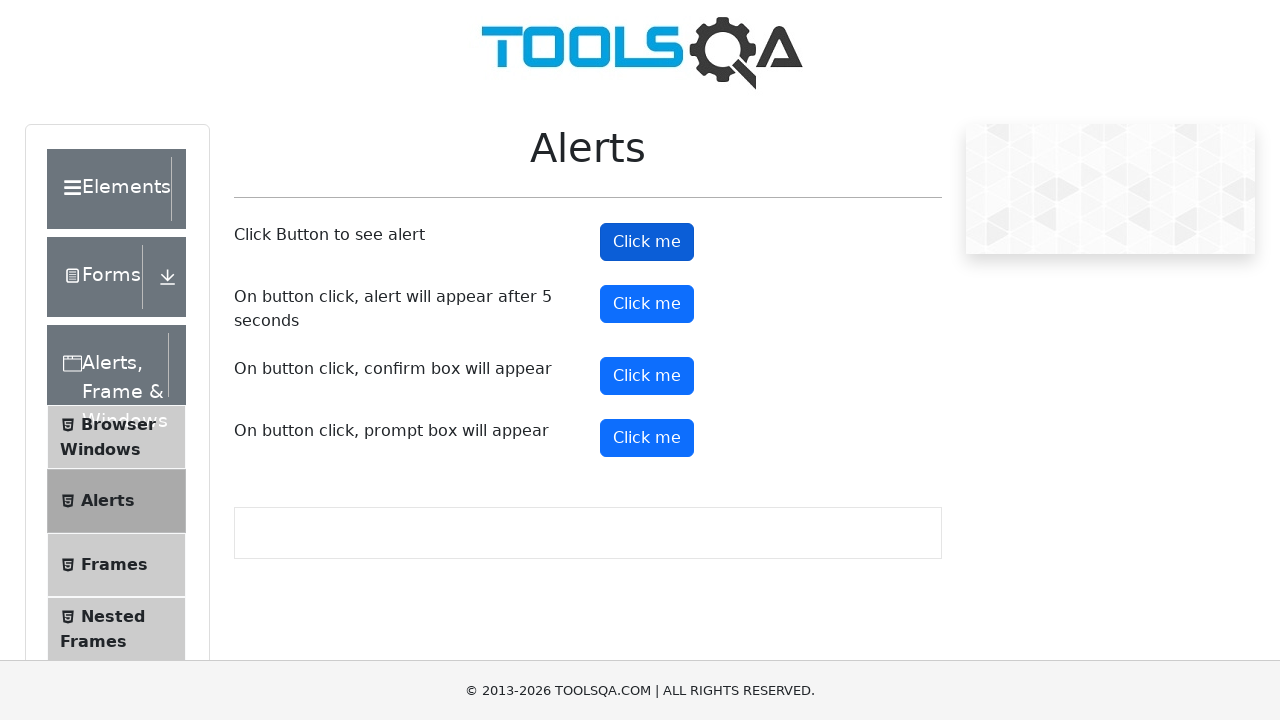